Tests e-commerce functionality by searching for watches, clicking on a product which opens in a new window, switching to that window, and adding the item to cart

Starting URL: https://www.ajio.com

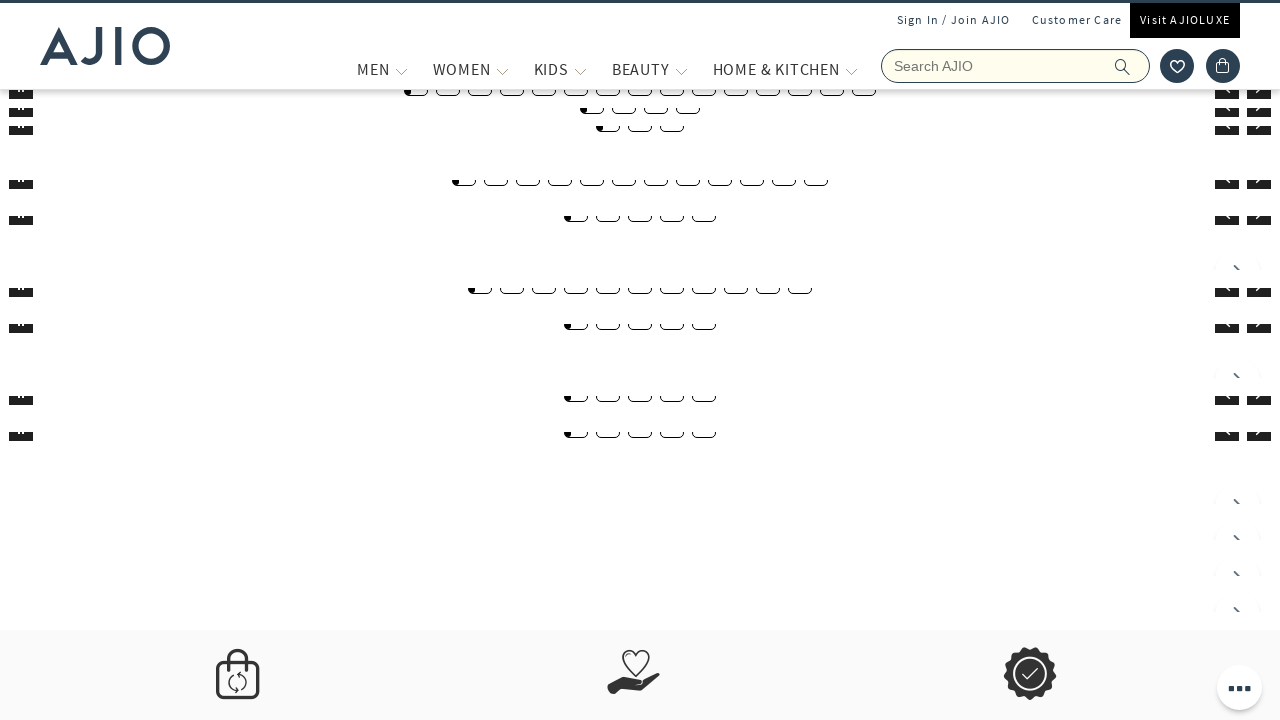

Filled search field with 'watches' on input[name='searchVal']
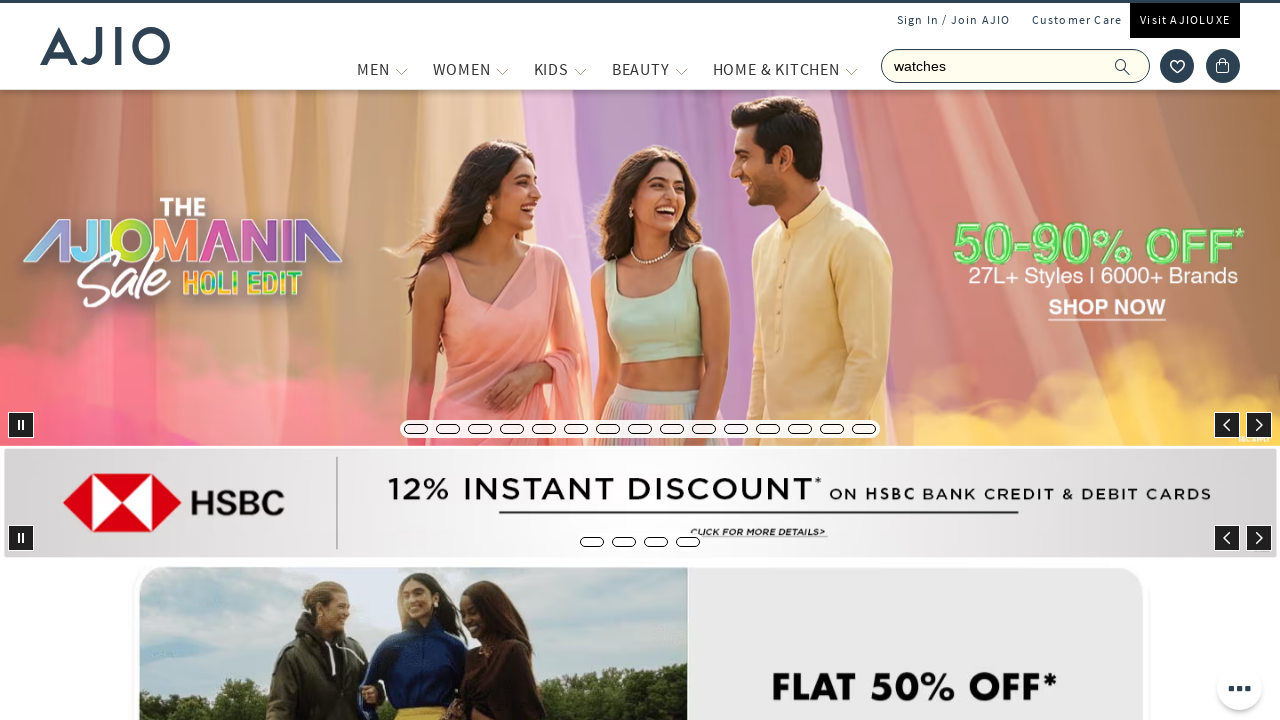

Clicked search button to search for watches at (1123, 66) on .ic-search
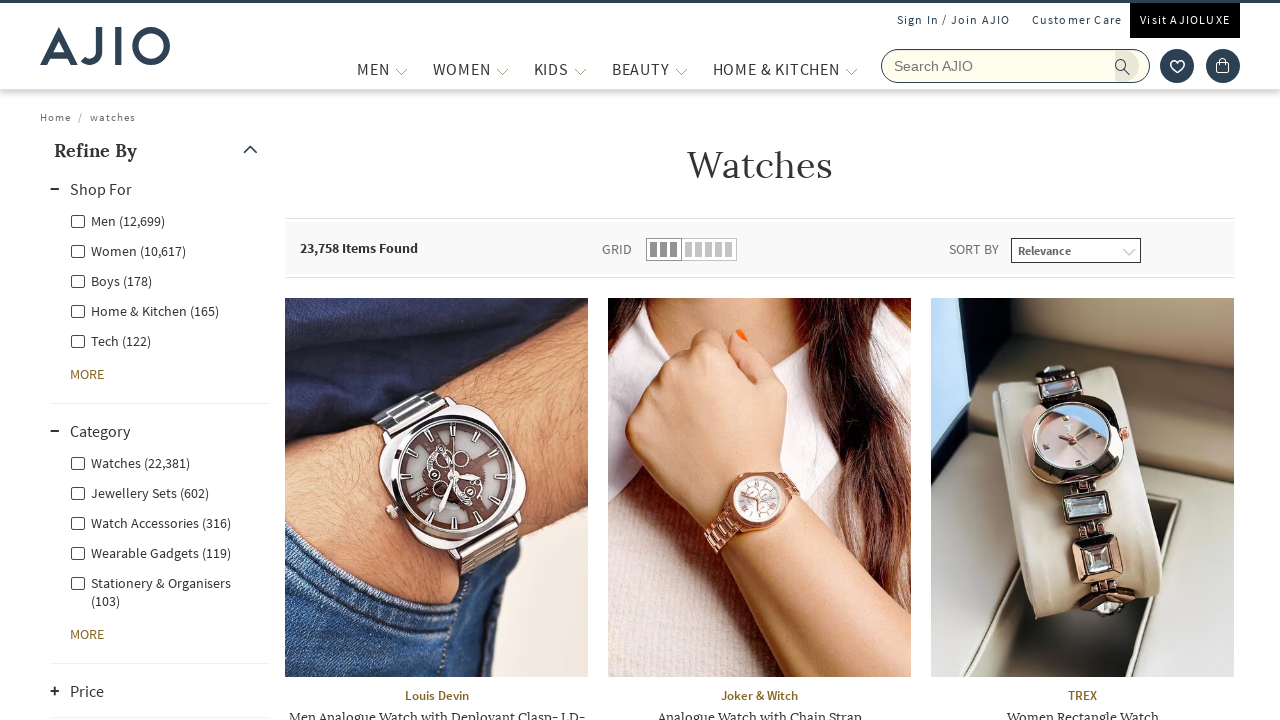

Search results loaded with product images
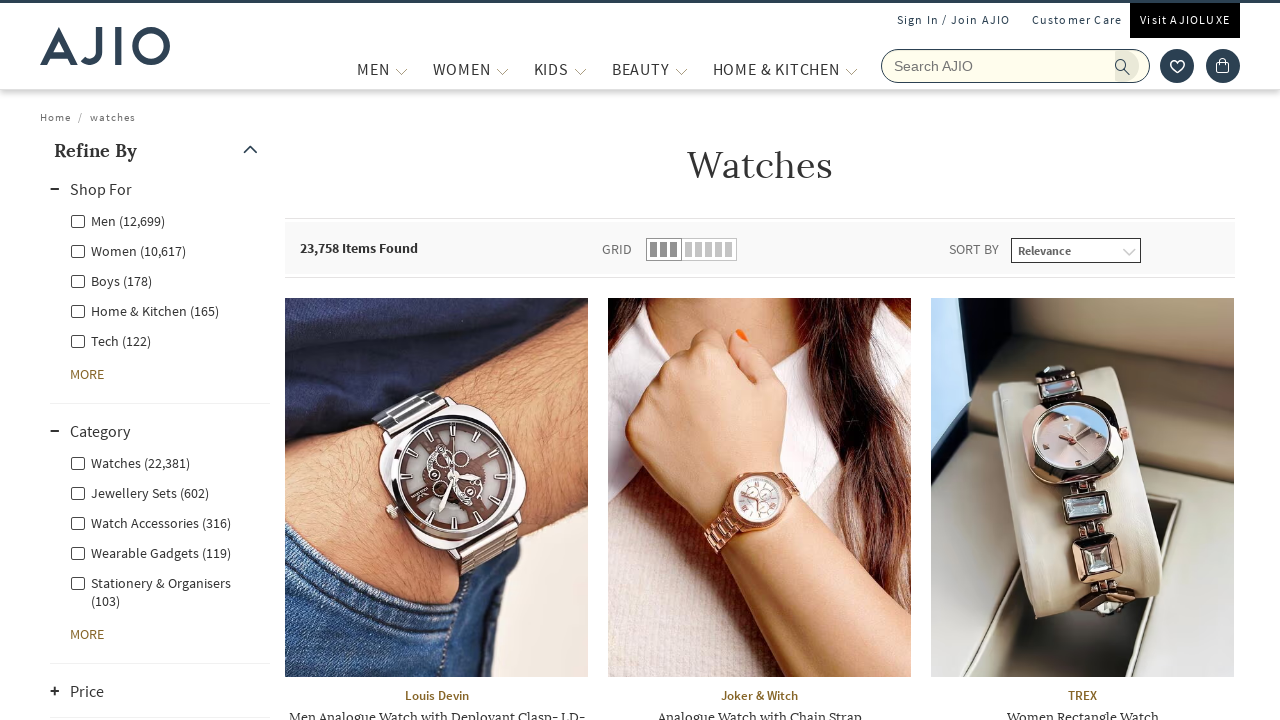

Clicked on first watch product, new window opened at (436, 487) on div.imgHolder >> nth=0
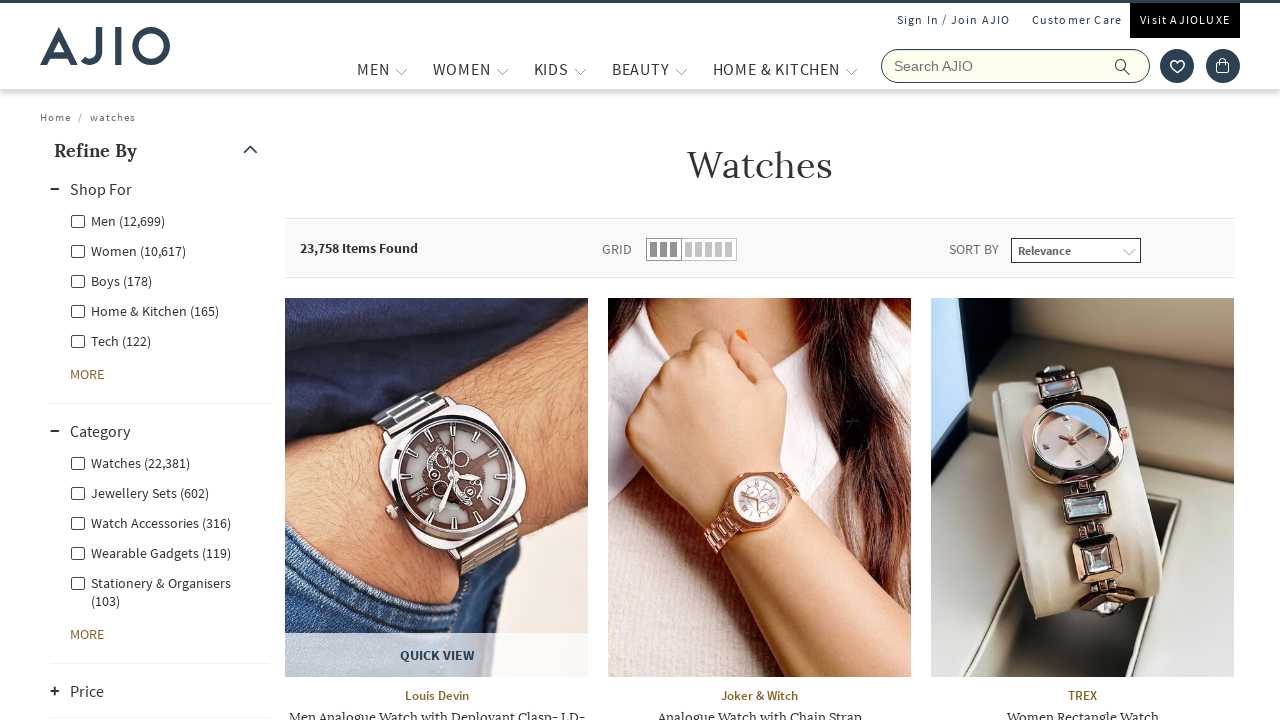

Switched to new product detail page
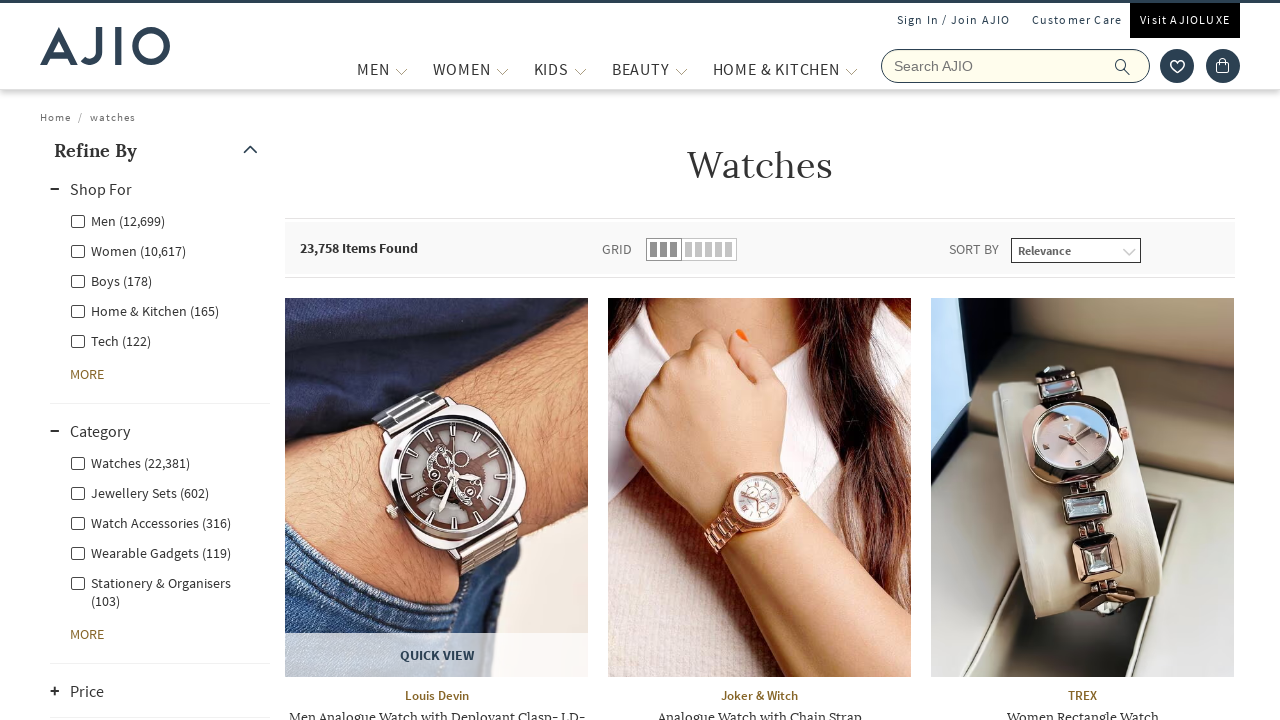

Product detail page fully loaded
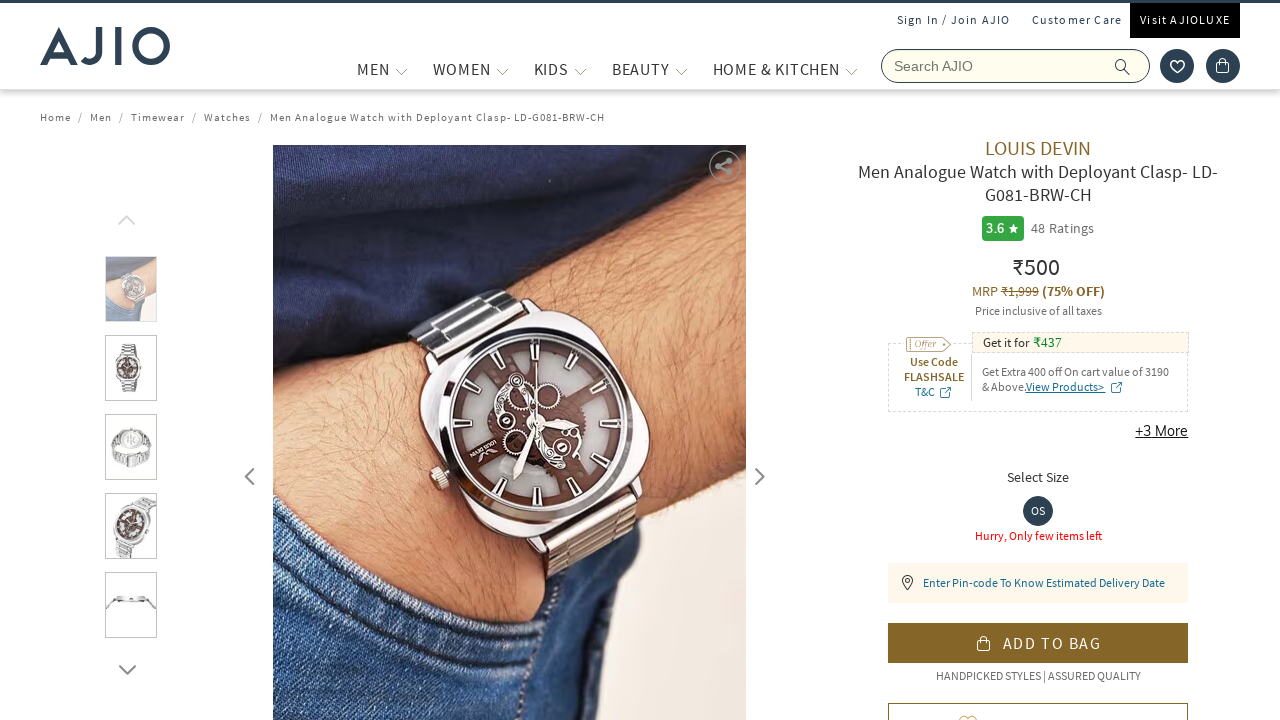

Clicked 'ADD TO BAG' button to add watch to cart at (1052, 643) on text='ADD TO BAG'
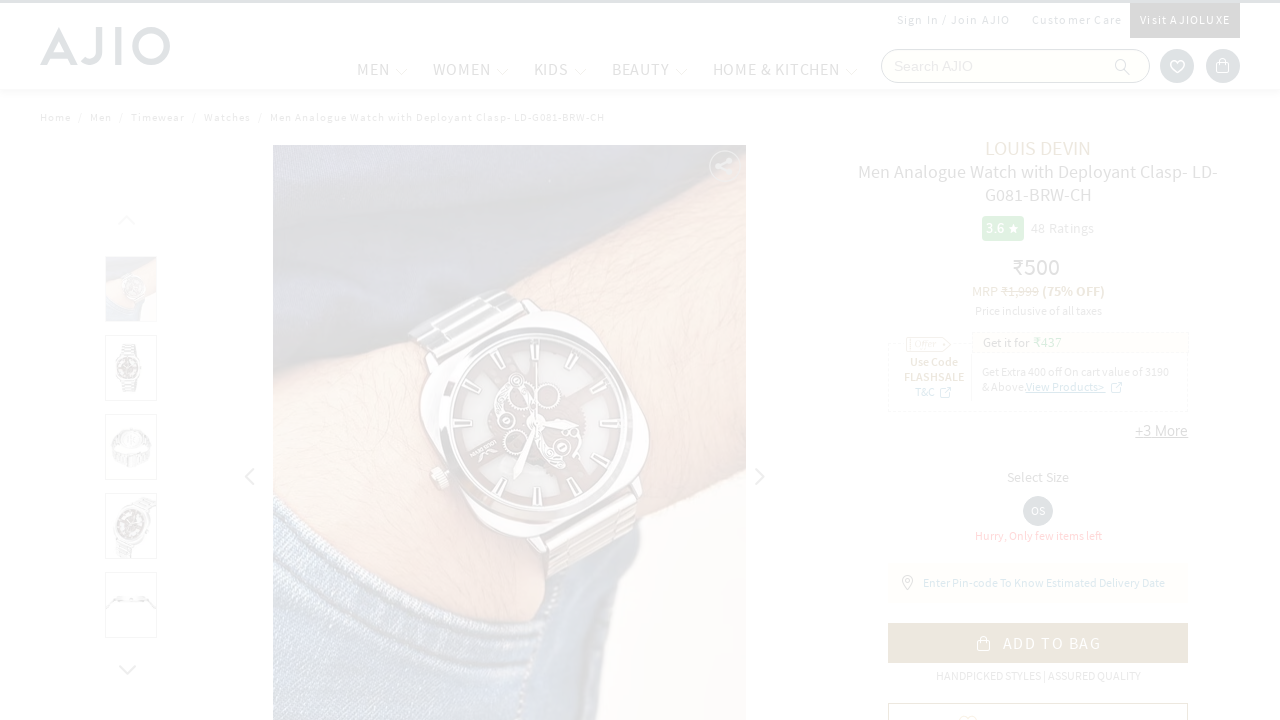

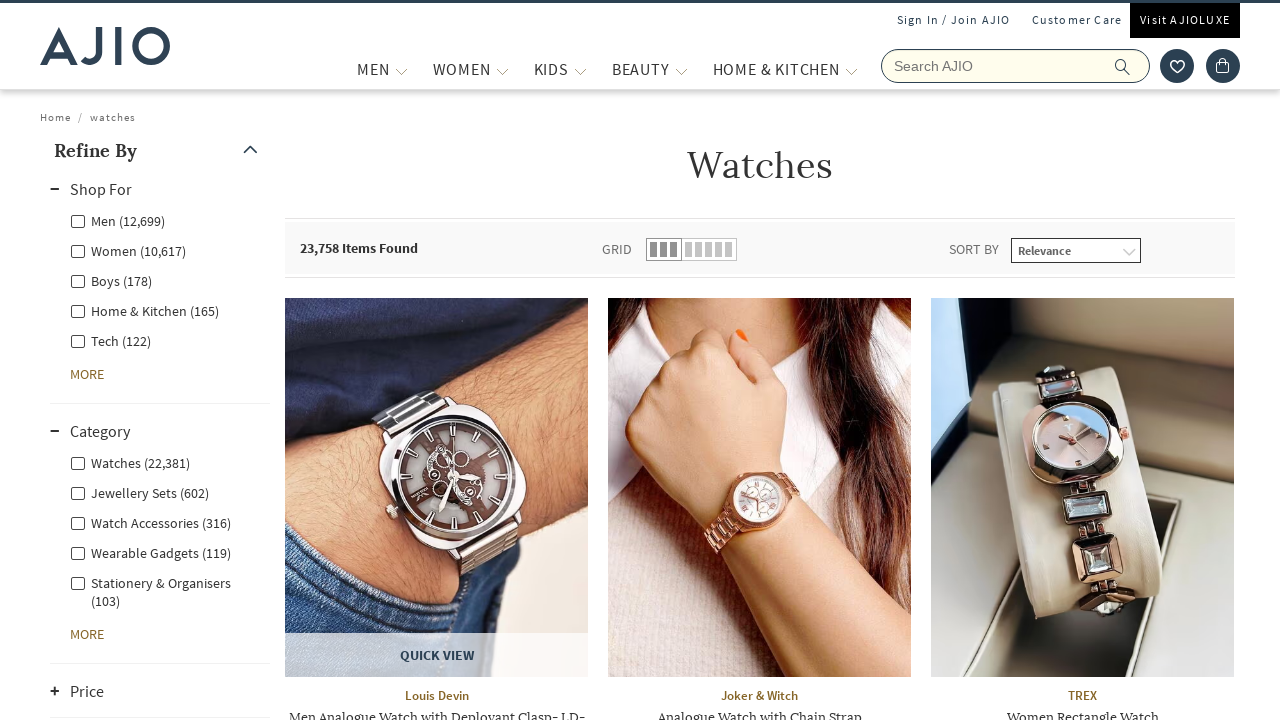